Tests clicking a button with a dynamic ID multiple times on the UI Testing Playground site to verify that the button can be located regardless of its changing ID.

Starting URL: http://uitestingplayground.com/dynamicid/

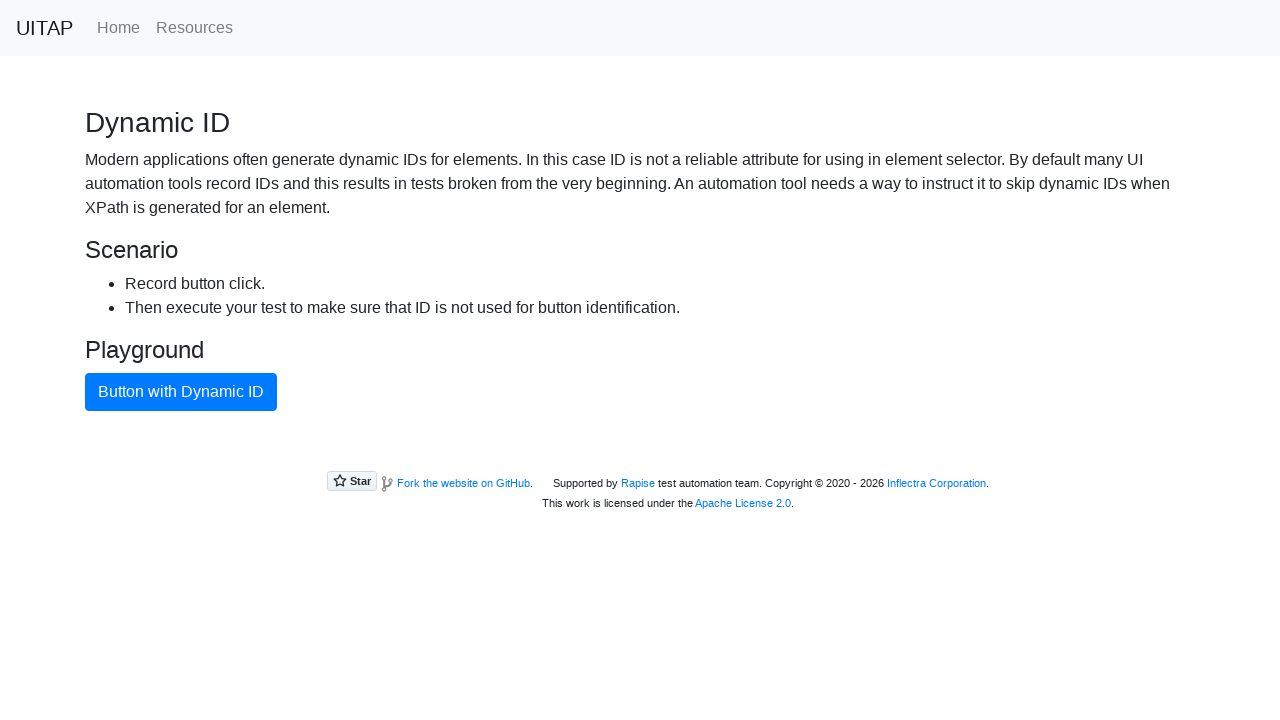

Clicked button with dynamic ID at (181, 392) on button.btn
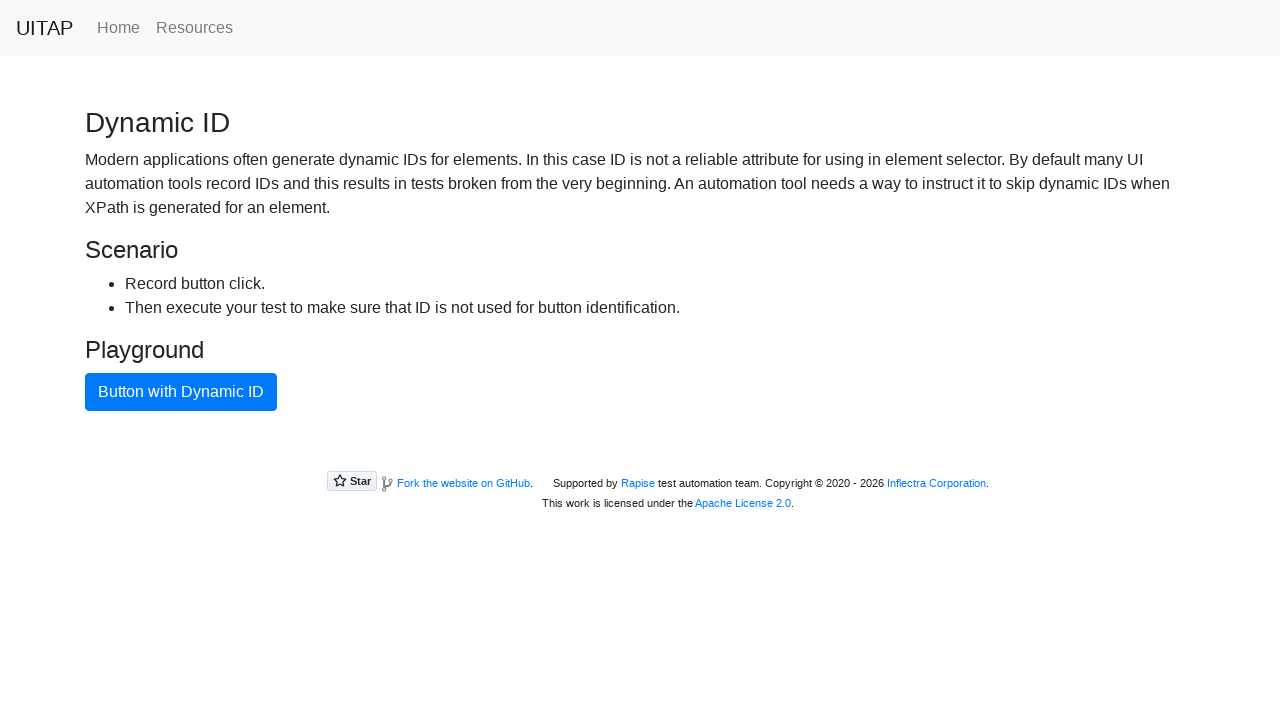

Waited 1 second between button clicks
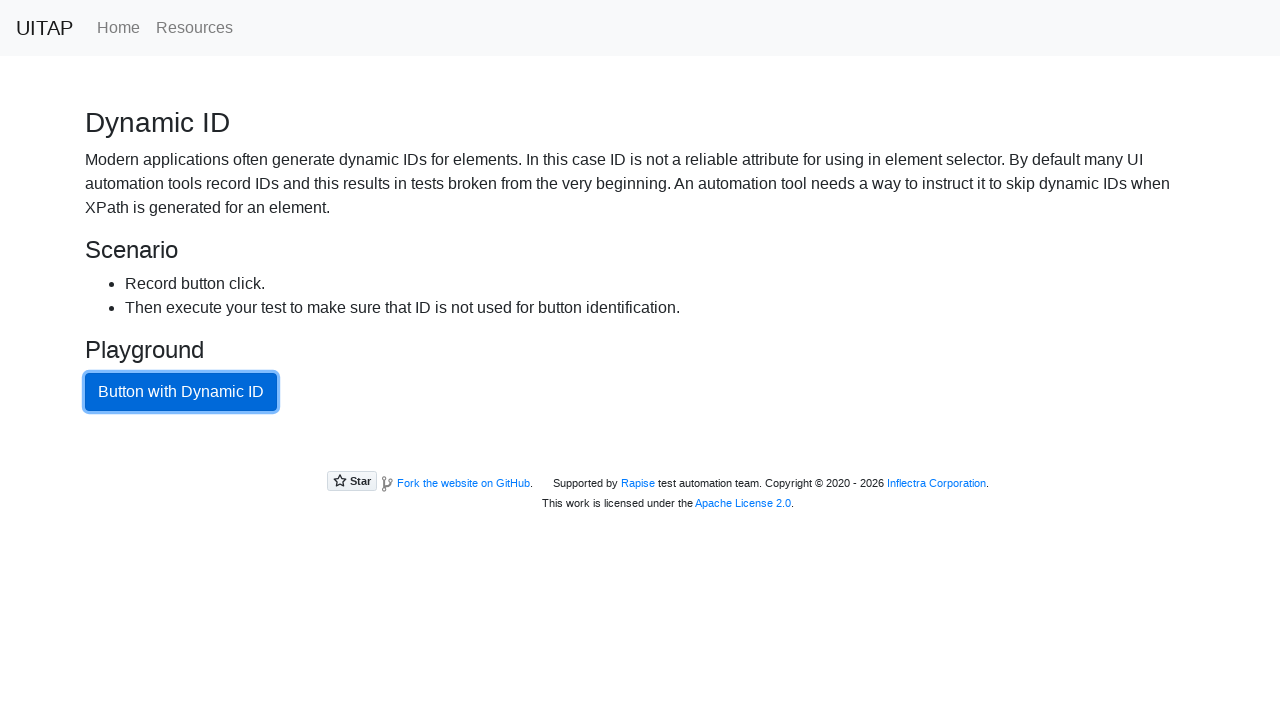

Clicked button with dynamic ID at (181, 392) on button.btn
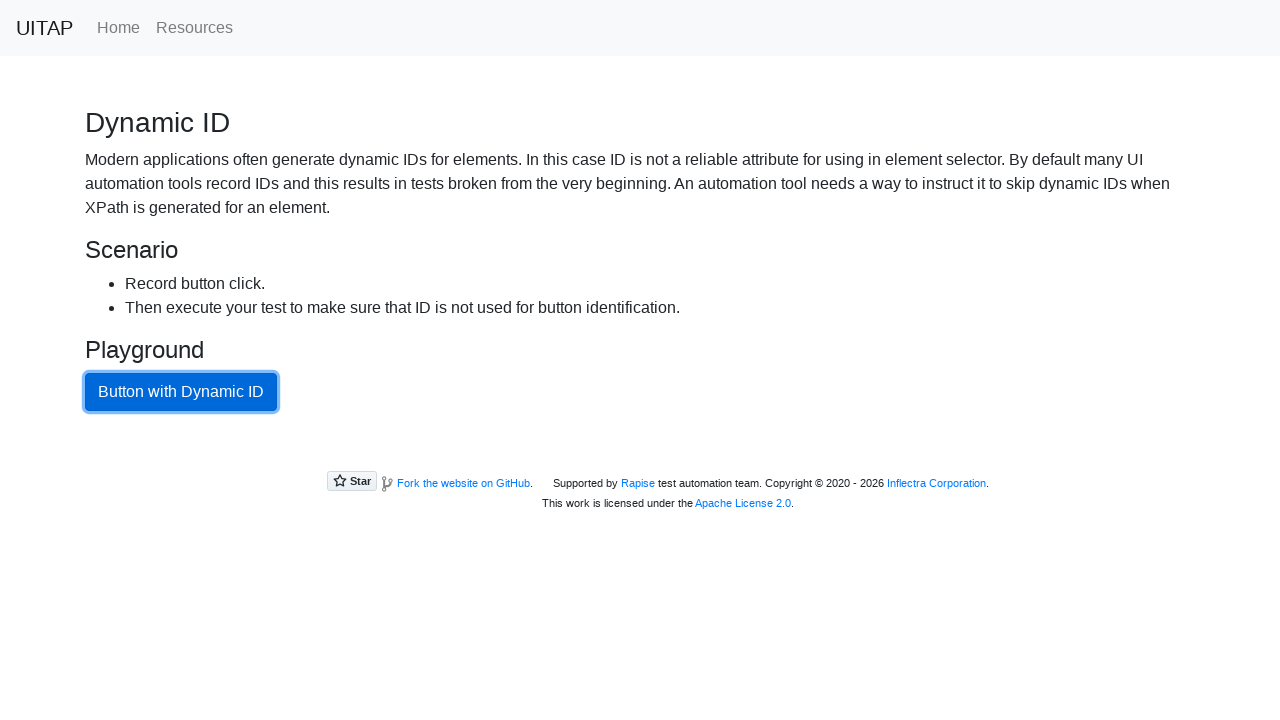

Waited 1 second between button clicks
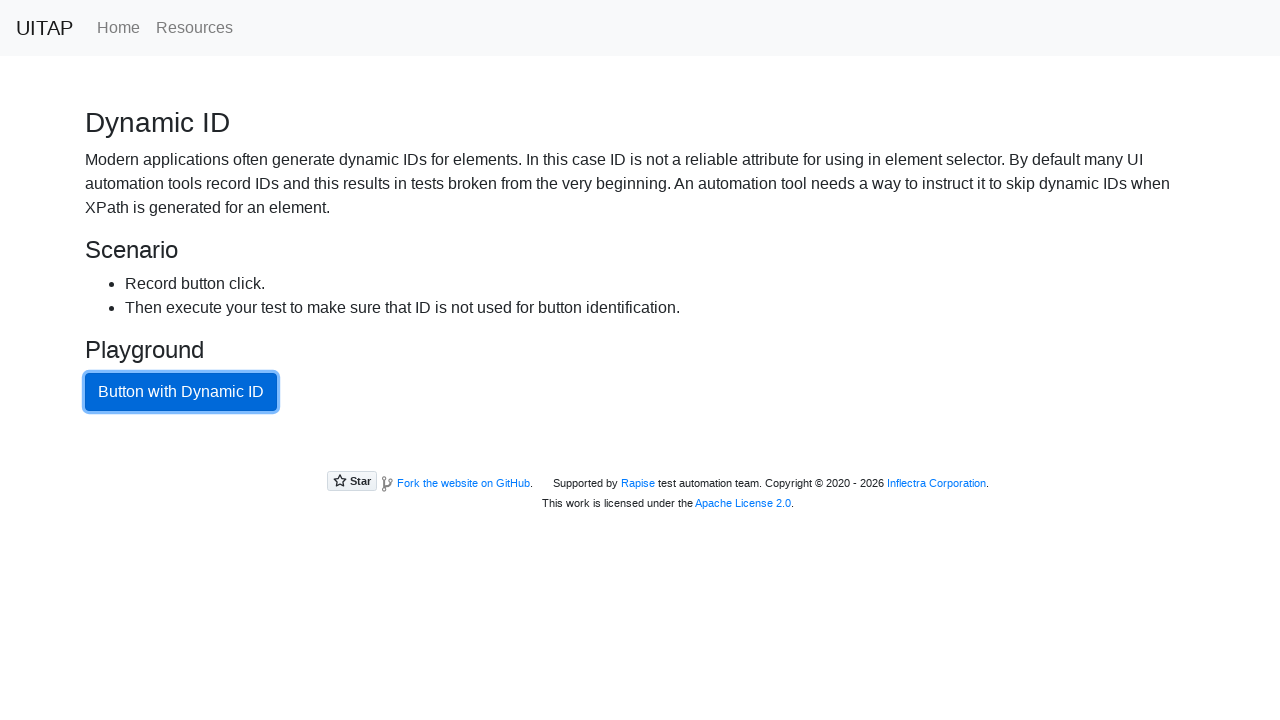

Clicked button with dynamic ID at (181, 392) on button.btn
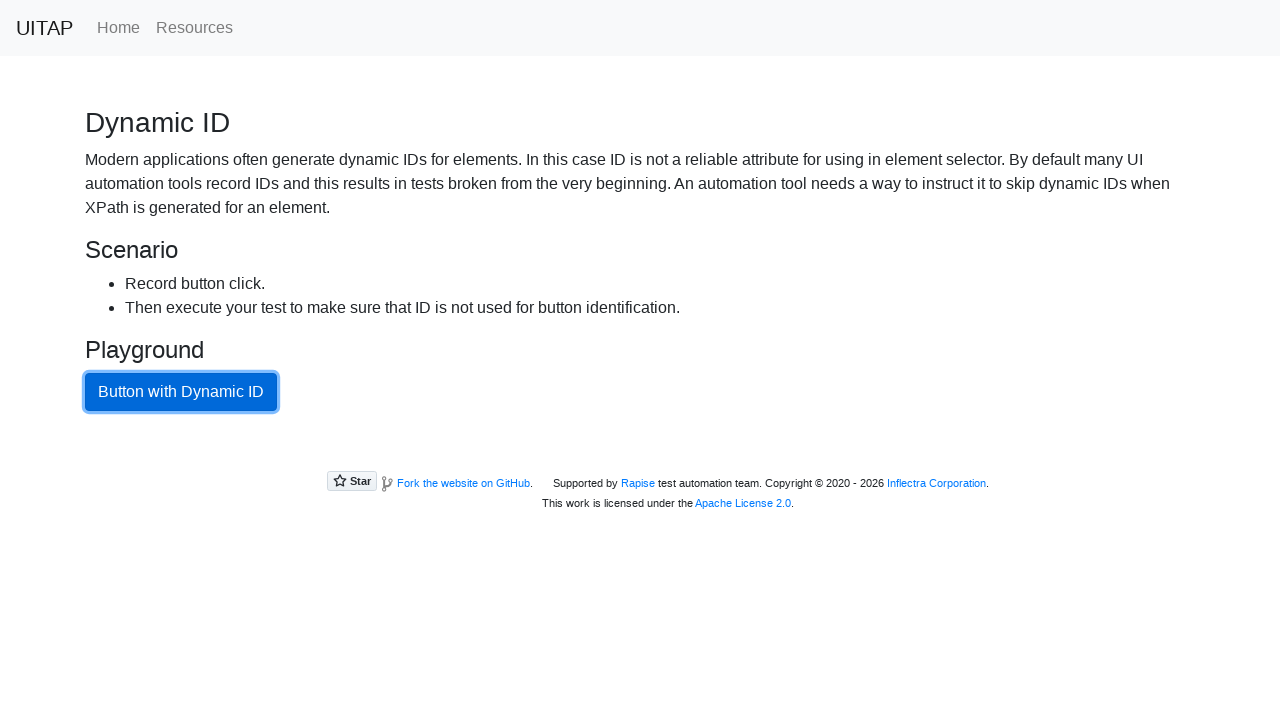

Waited 1 second between button clicks
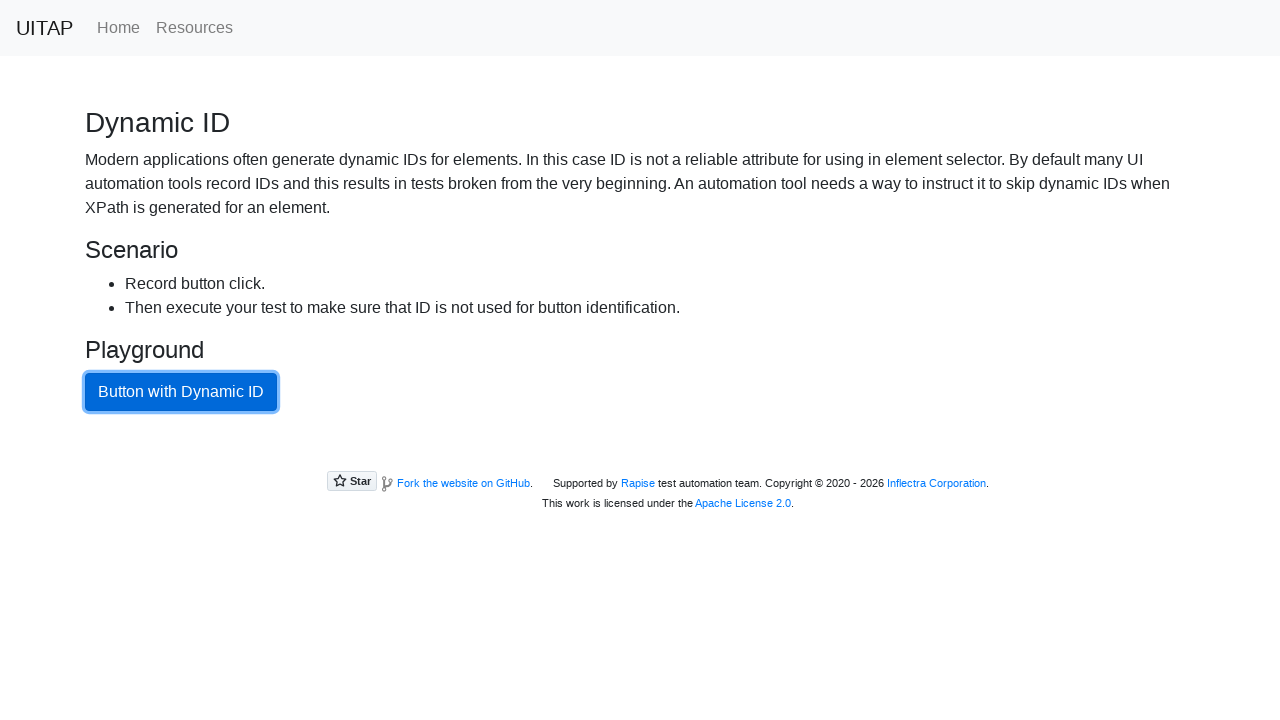

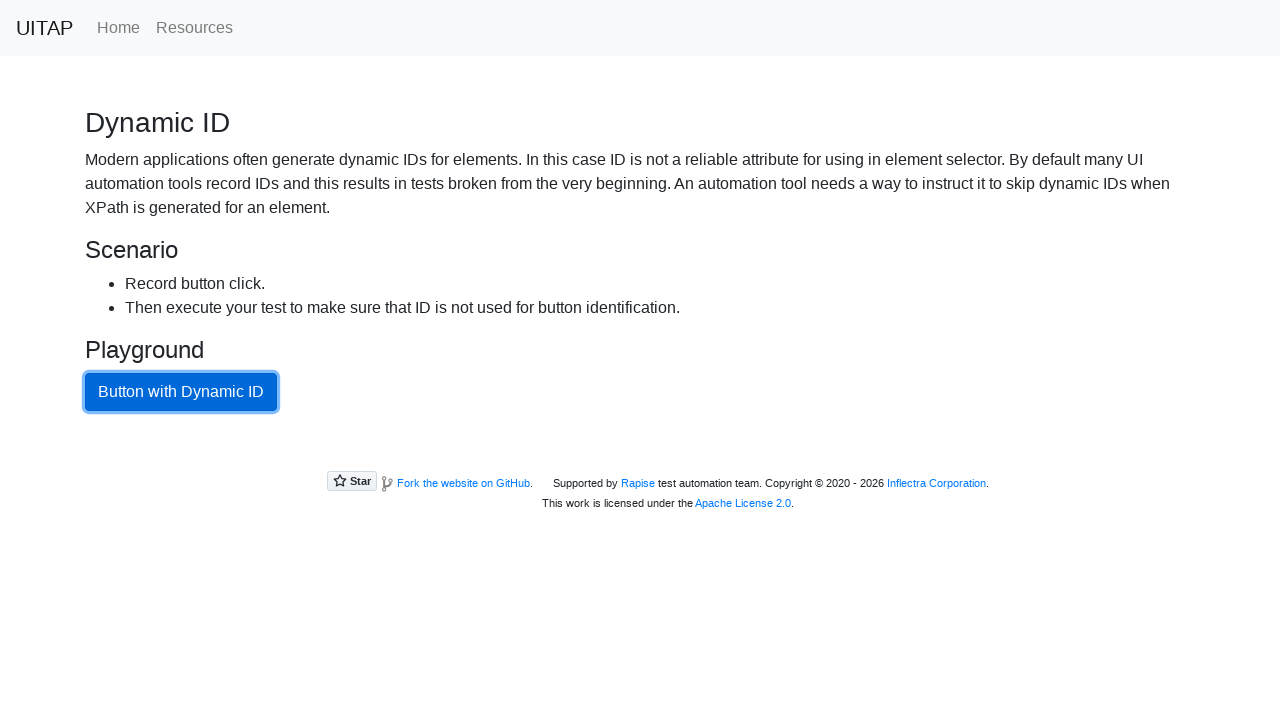